Tests clicking a button to trigger an immediate alert and then accepting it

Starting URL: https://demoqa.com/alerts

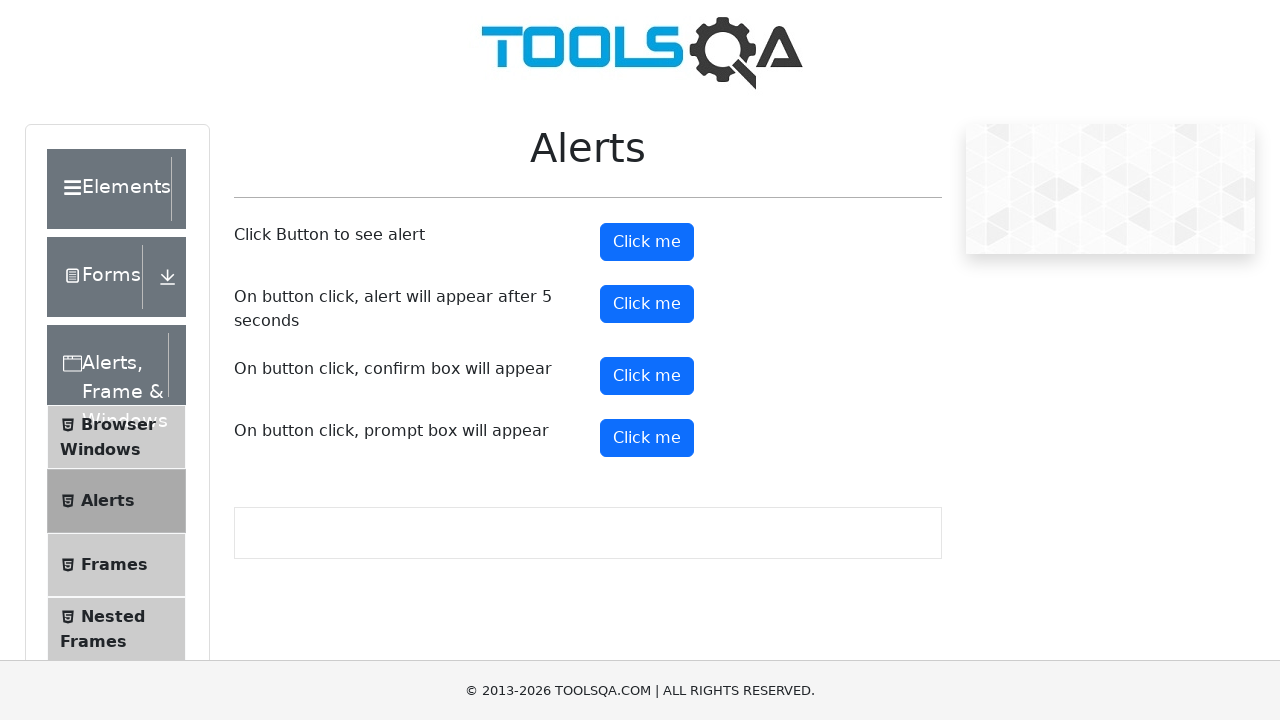

Clicked the alert button to trigger immediate alert at (647, 242) on #alertButton
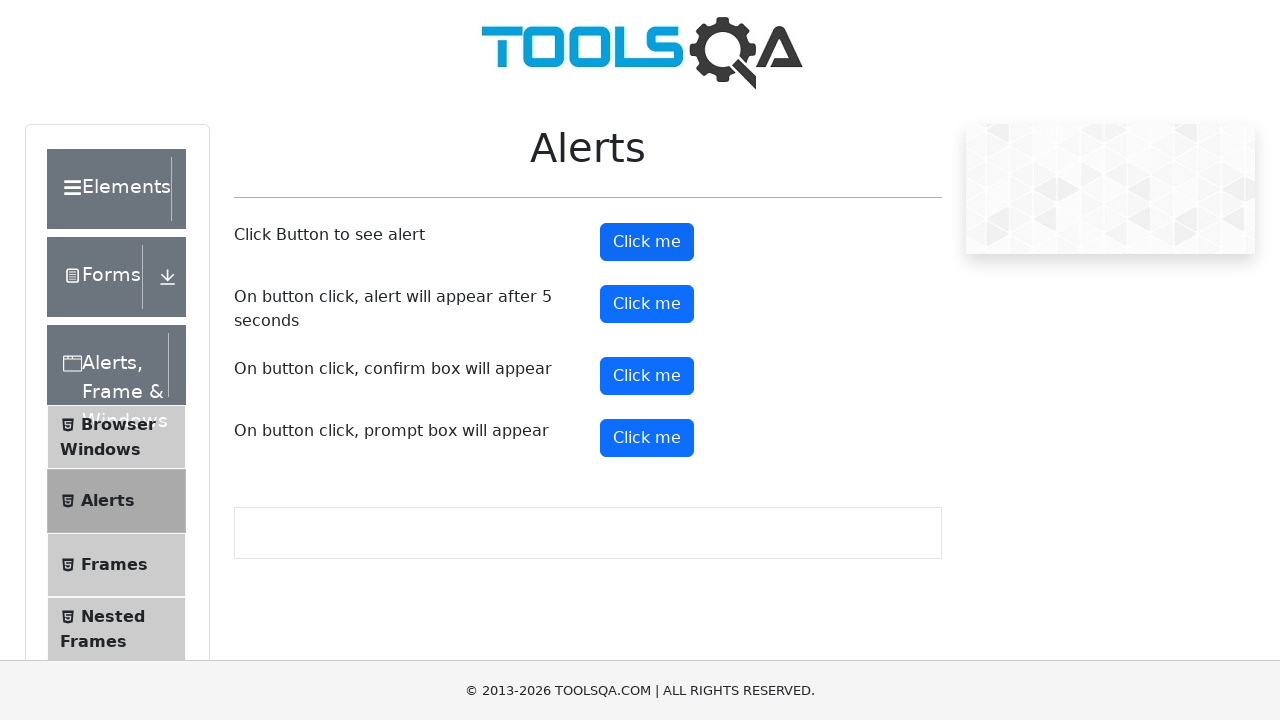

Set up dialog handler to accept the alert
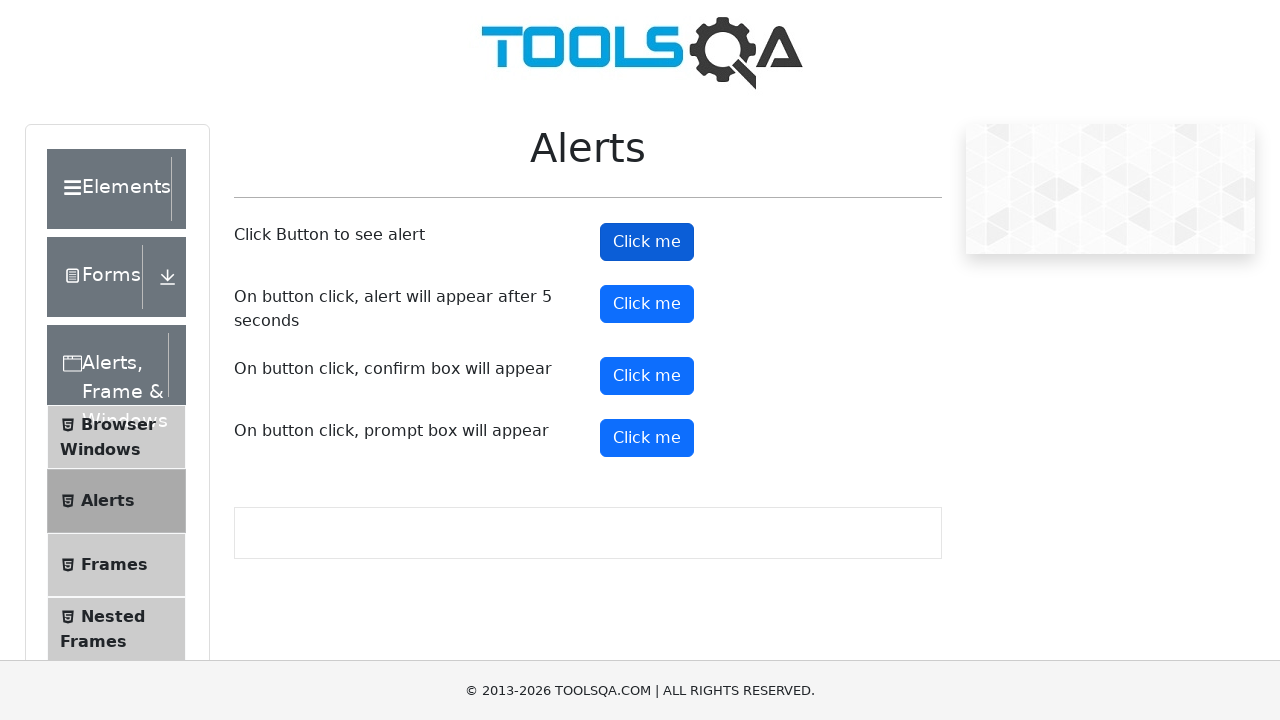

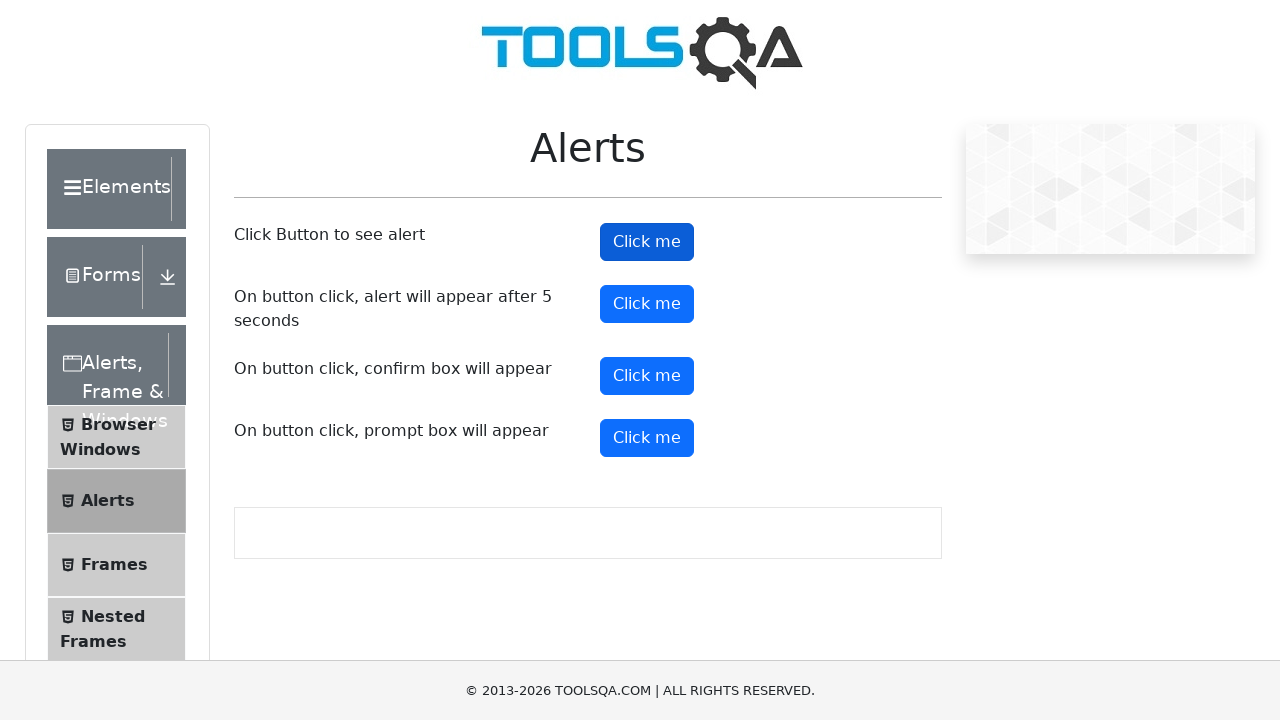